Navigates through Vissim's career pages, including the available positions page for open applications and the job application form on datacruit.com

Starting URL: https://www.vissim.no/career#1

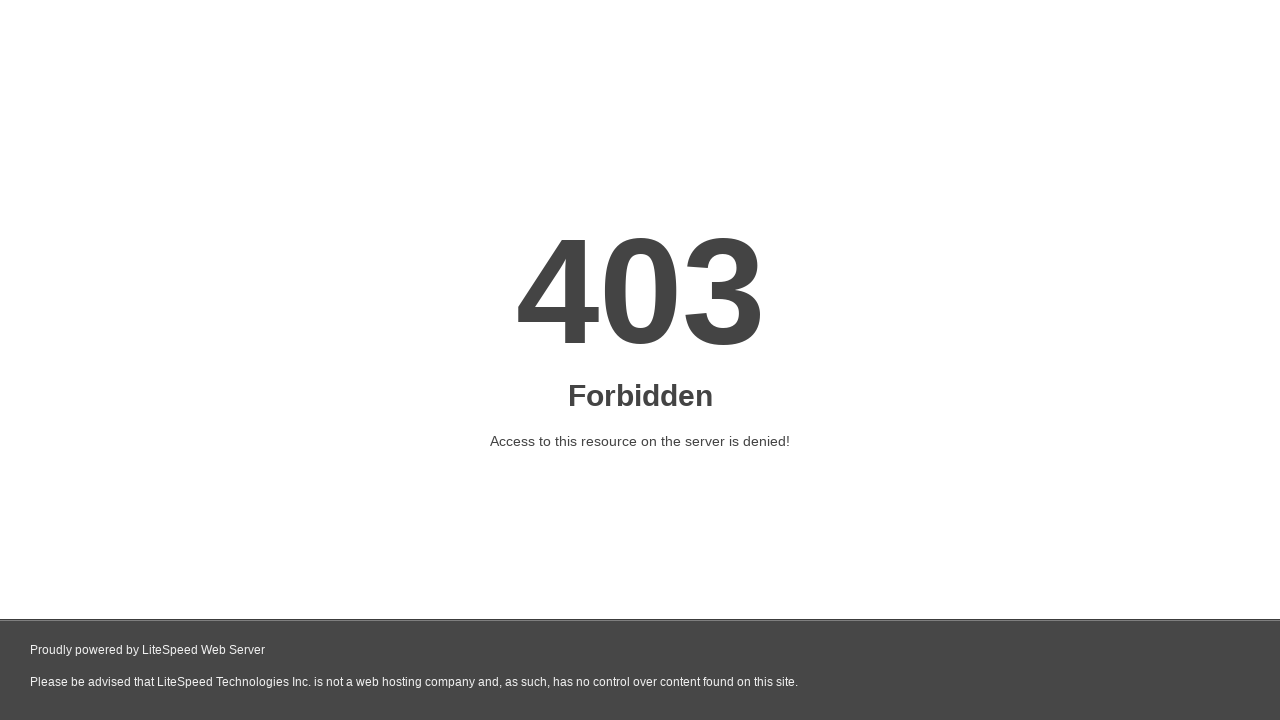

Navigated to Vissim available positions page for open applications
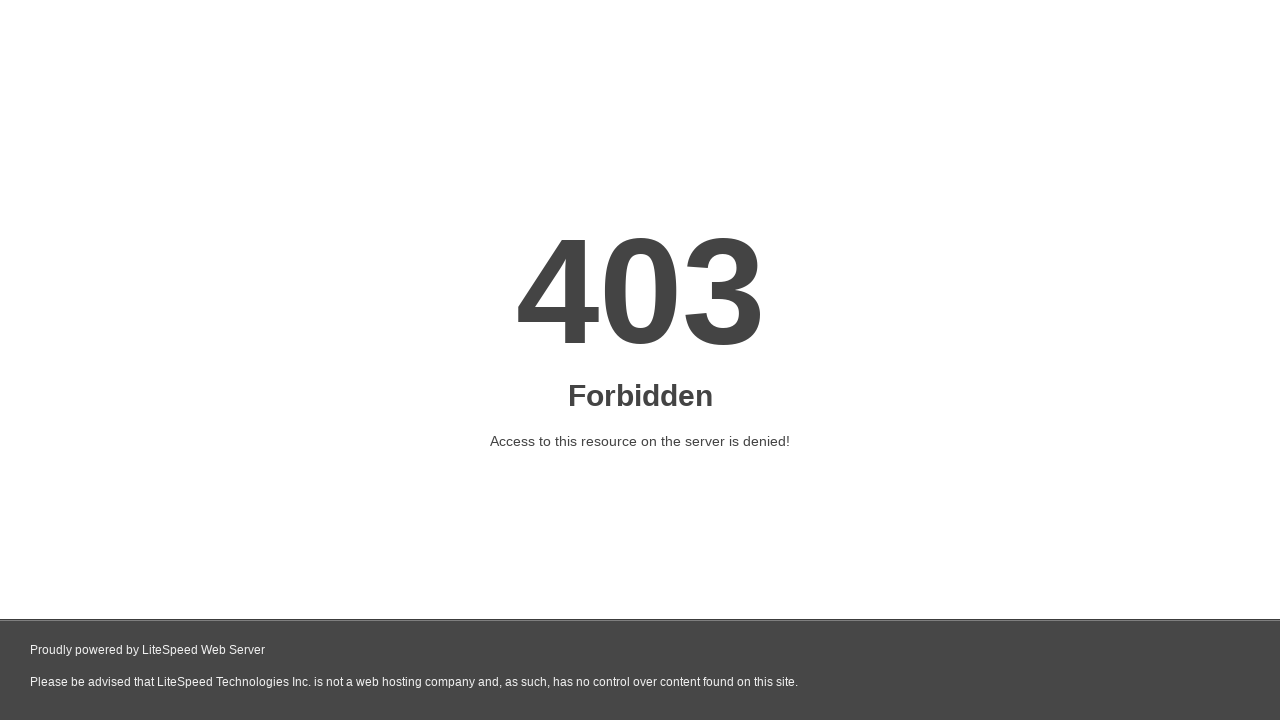

Available positions page loaded (networkidle)
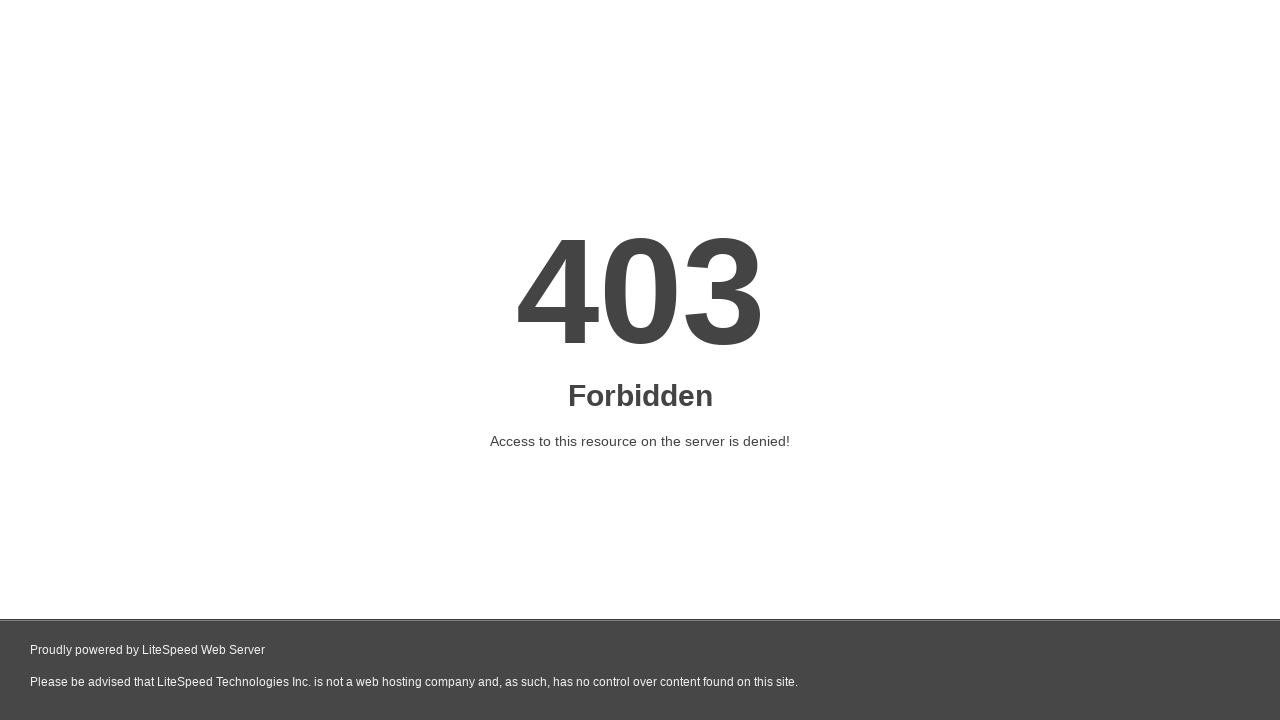

Navigated to Vissim open application form on datacruit.com
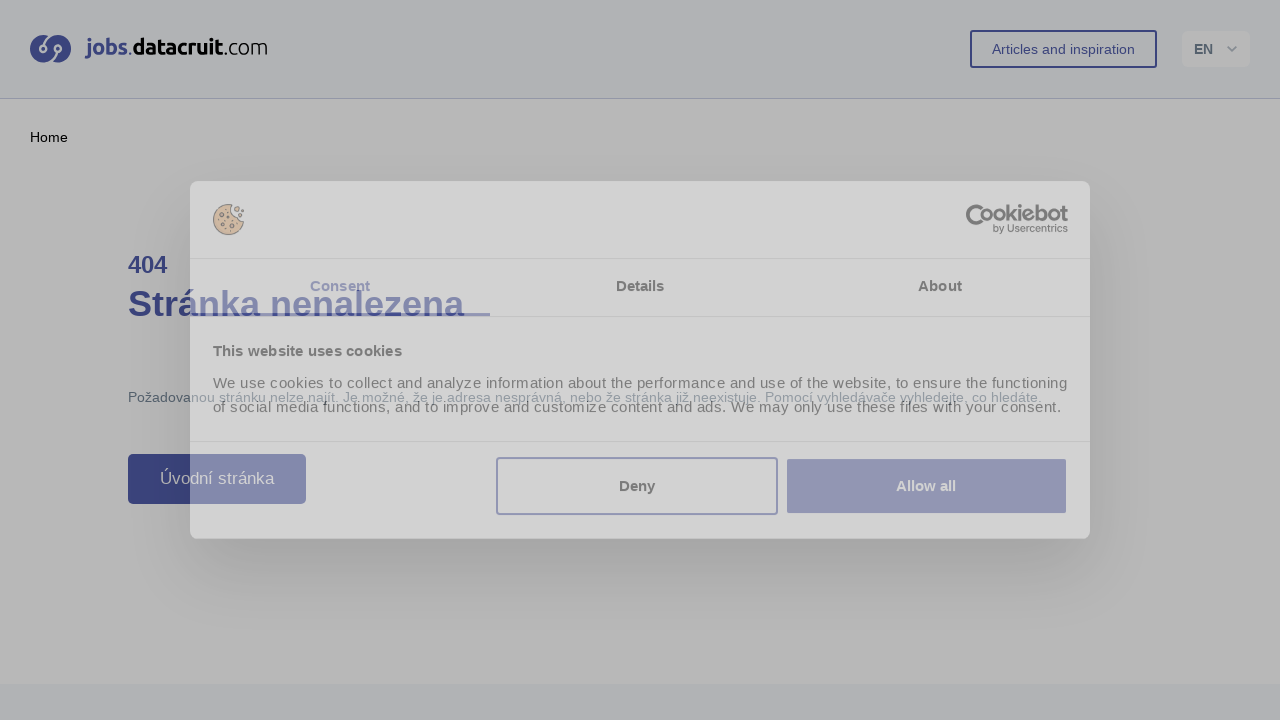

Job application form page loaded (networkidle)
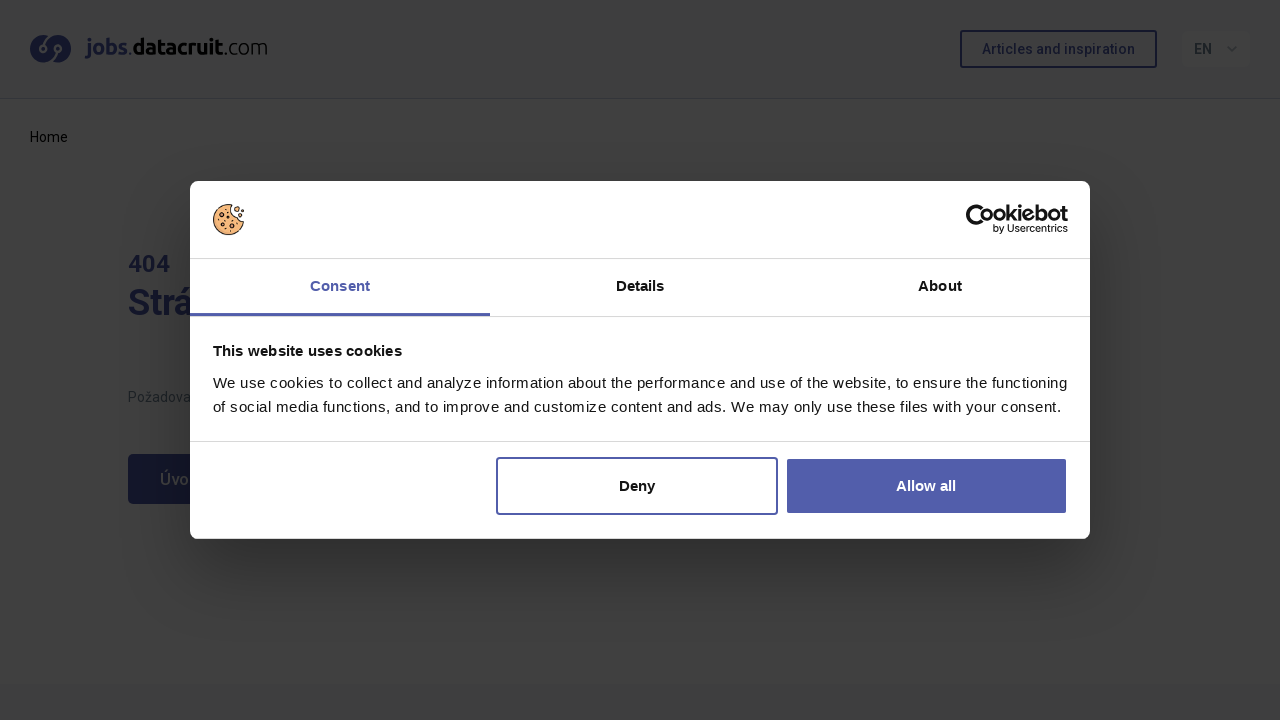

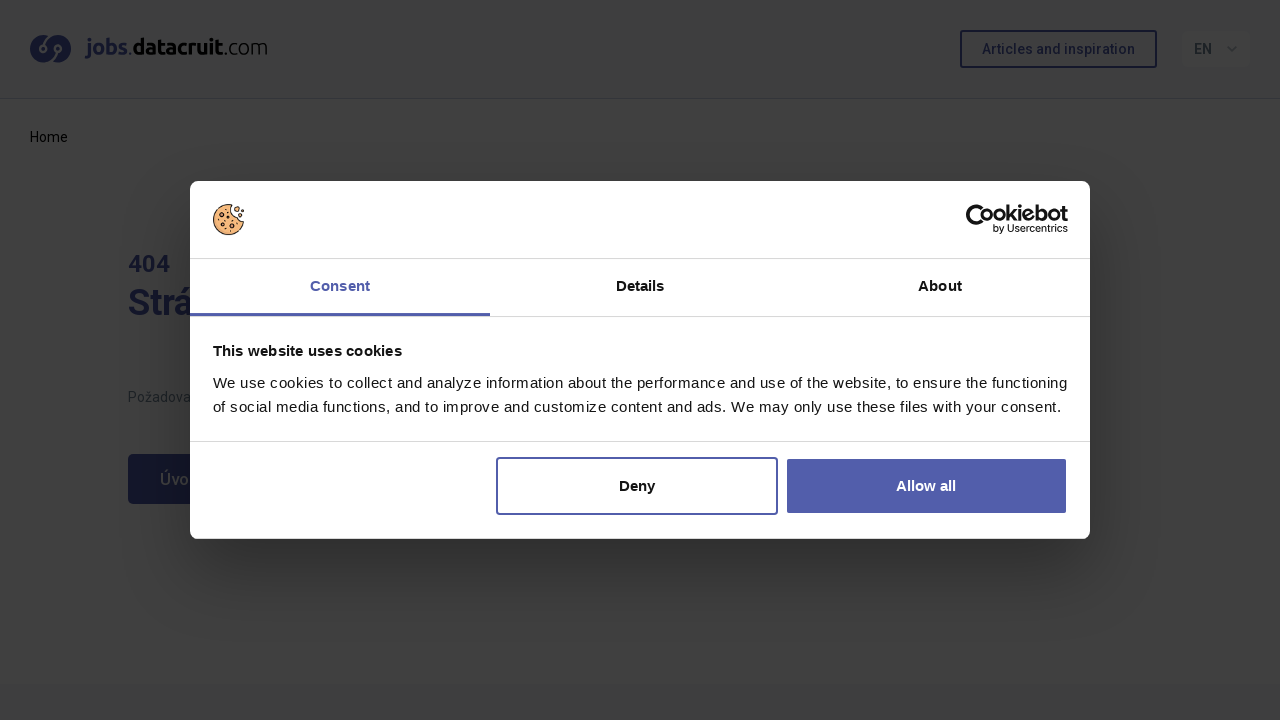